Tests alert dialog handling by clicking a button that triggers a confirmation alert and dismissing it

Starting URL: https://seleniumautomationpractice.blogspot.com/2018/01/blog-post.html

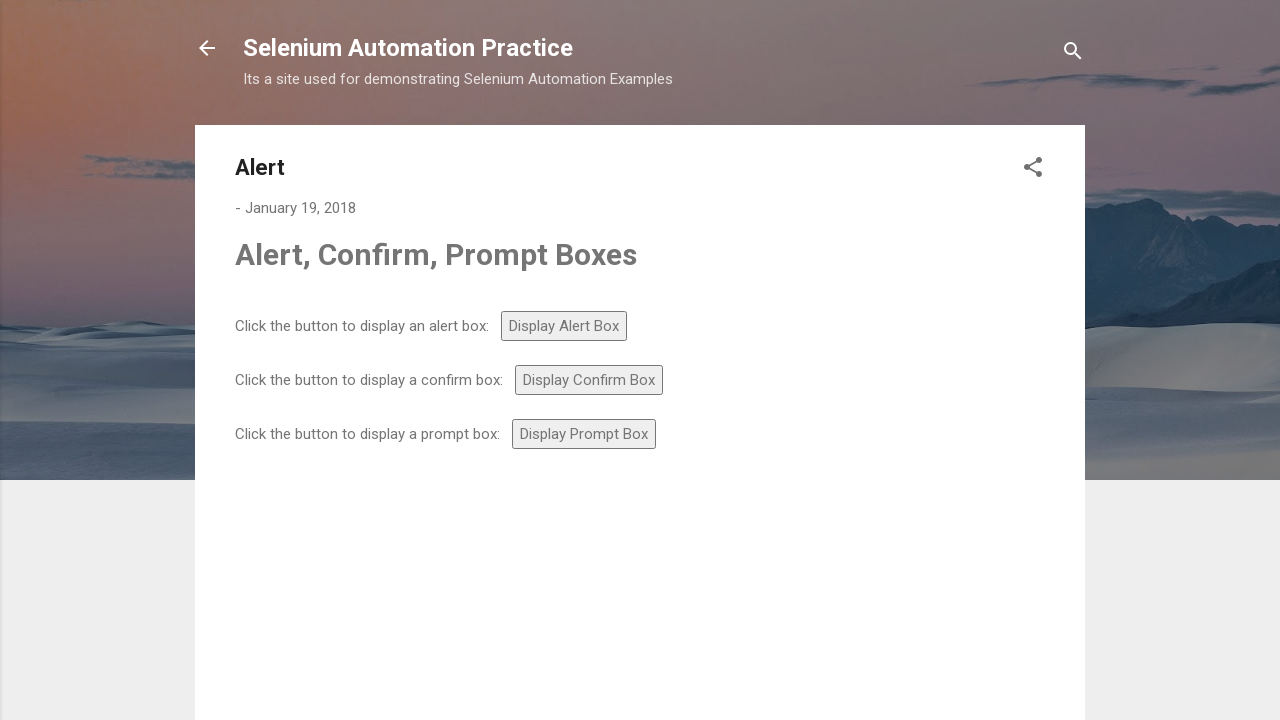

Navigated to alert dialog test page
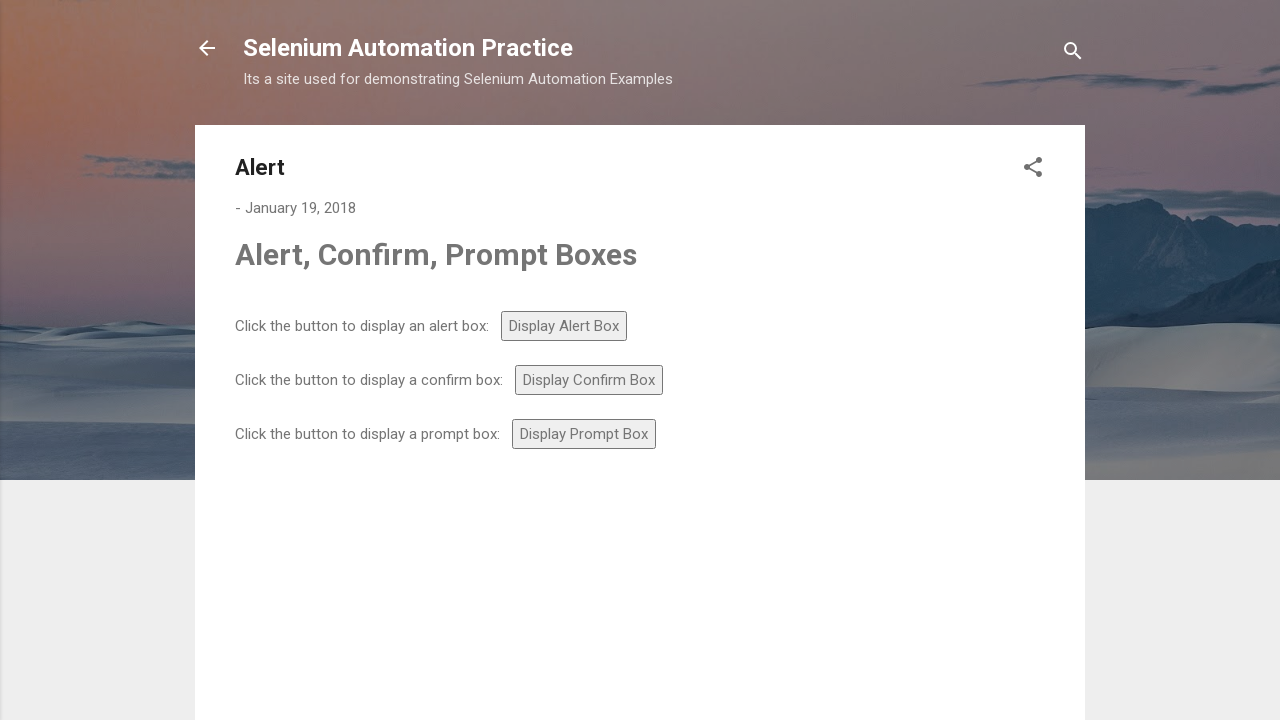

Clicked confirm button to trigger alert dialog at (589, 380) on #confirm
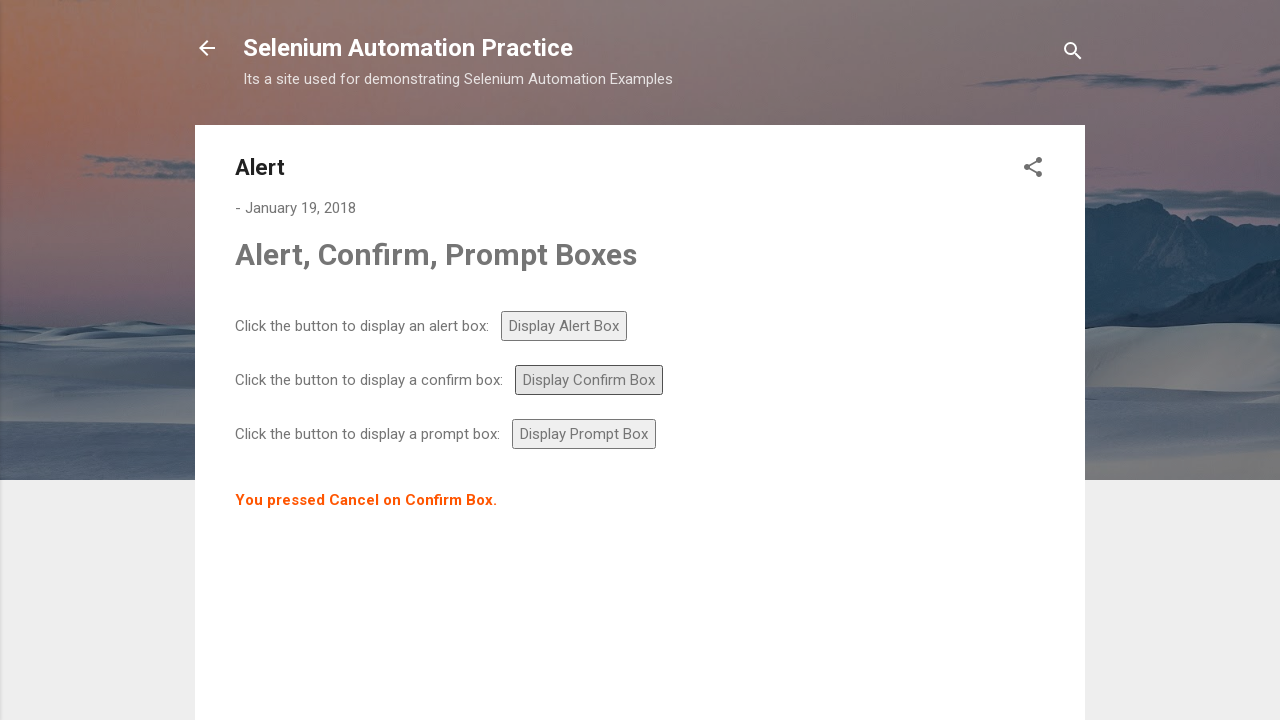

Set up dialog handler to dismiss alert
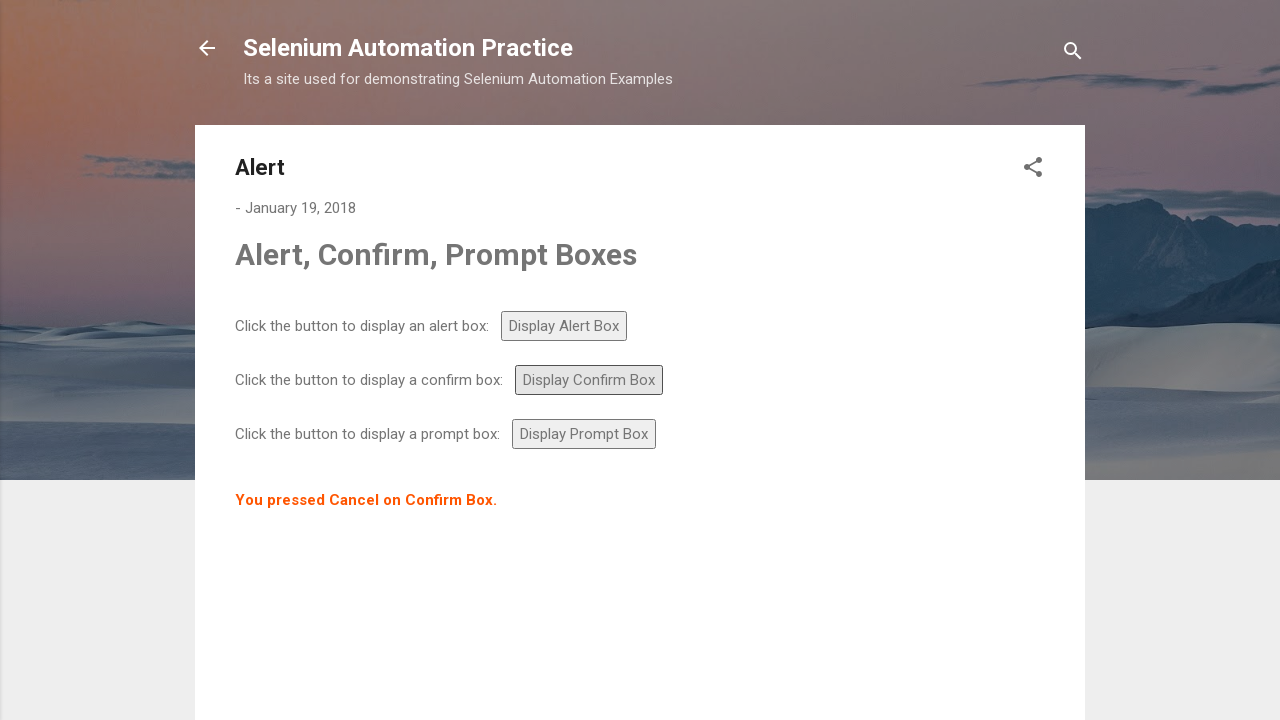

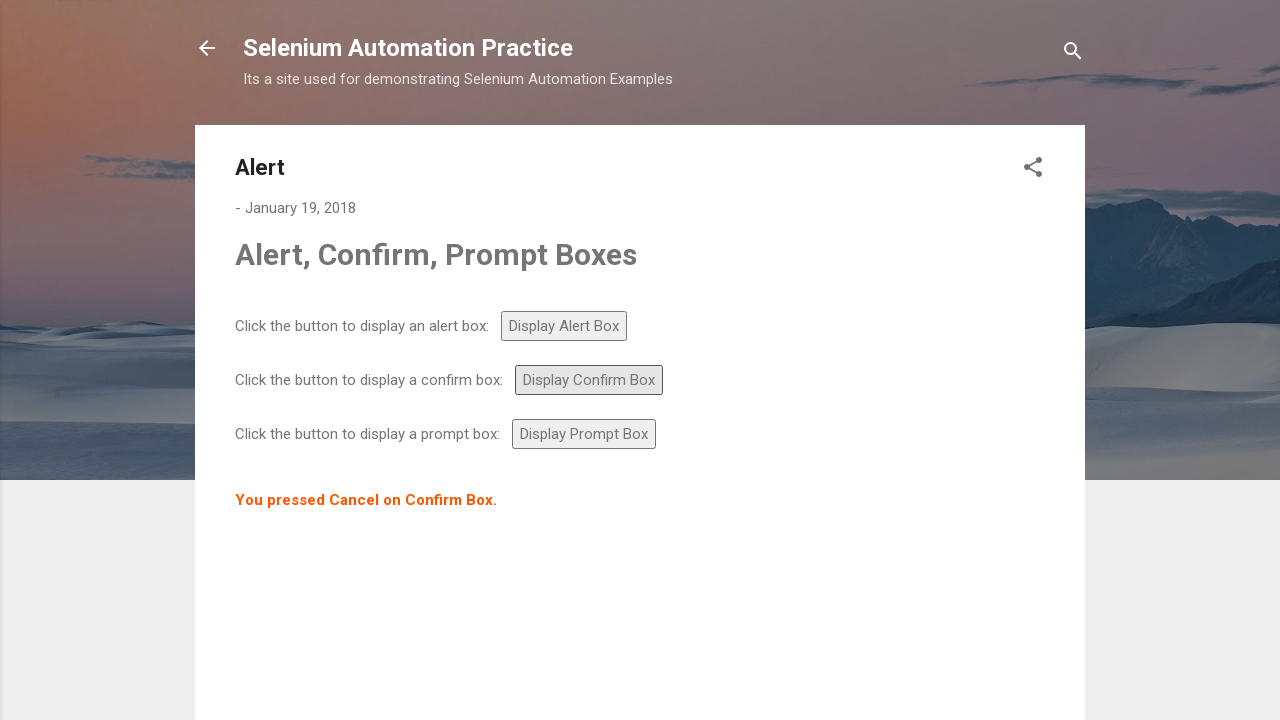